Tests checkbox functionality by selecting all checkboxes on a test automation practice page. The script finds all checkbox elements and clicks each one.

Starting URL: https://testautomationpractice.blogspot.com/

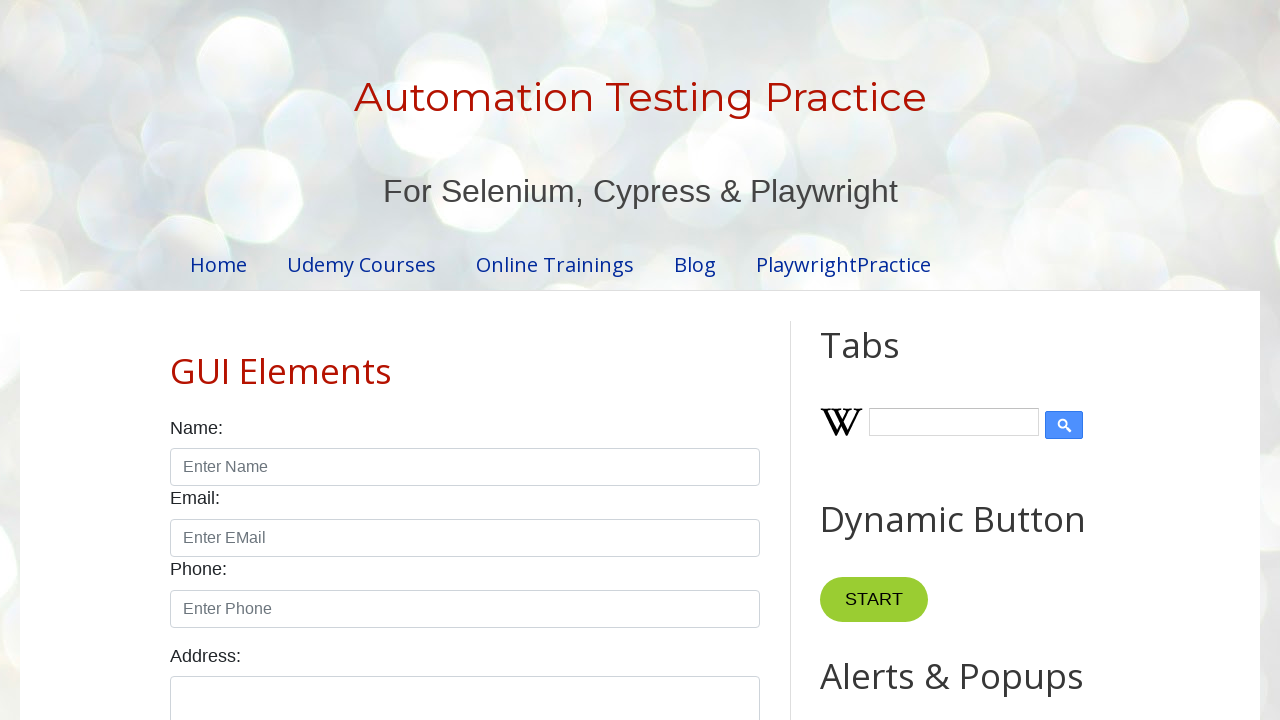

Waited for checkbox elements to load on the page
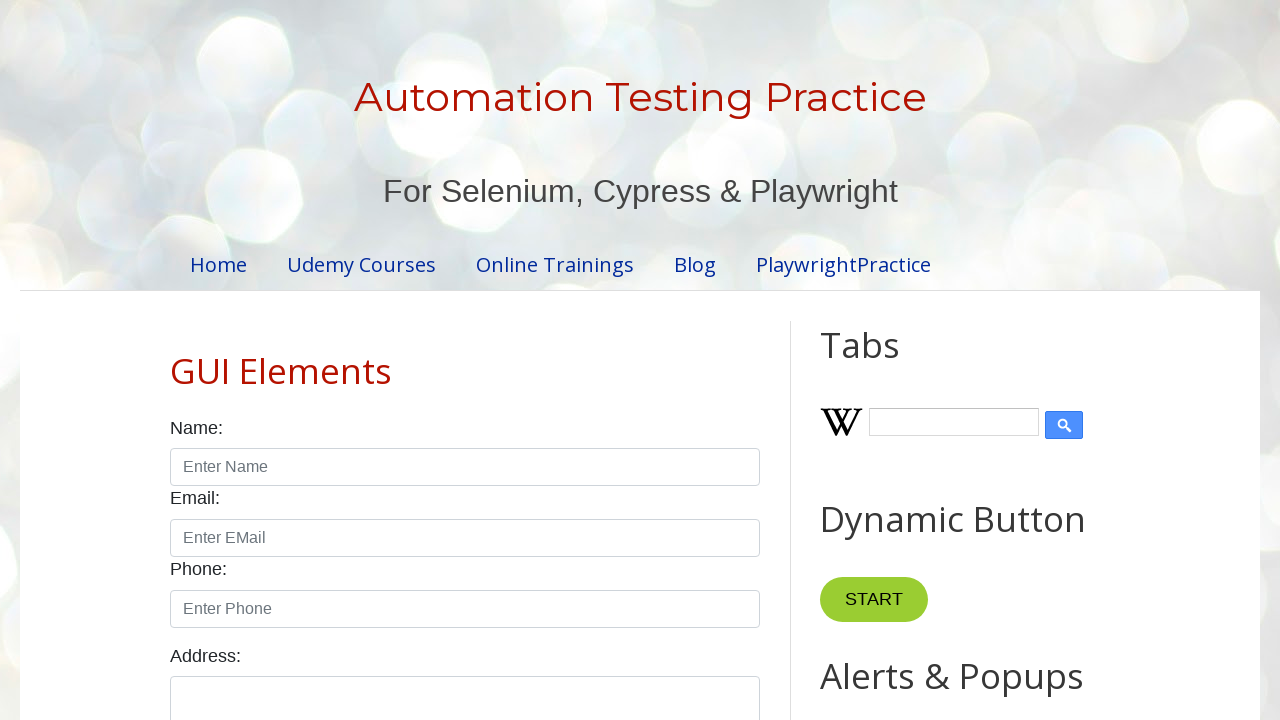

Located all checkbox elements on the page
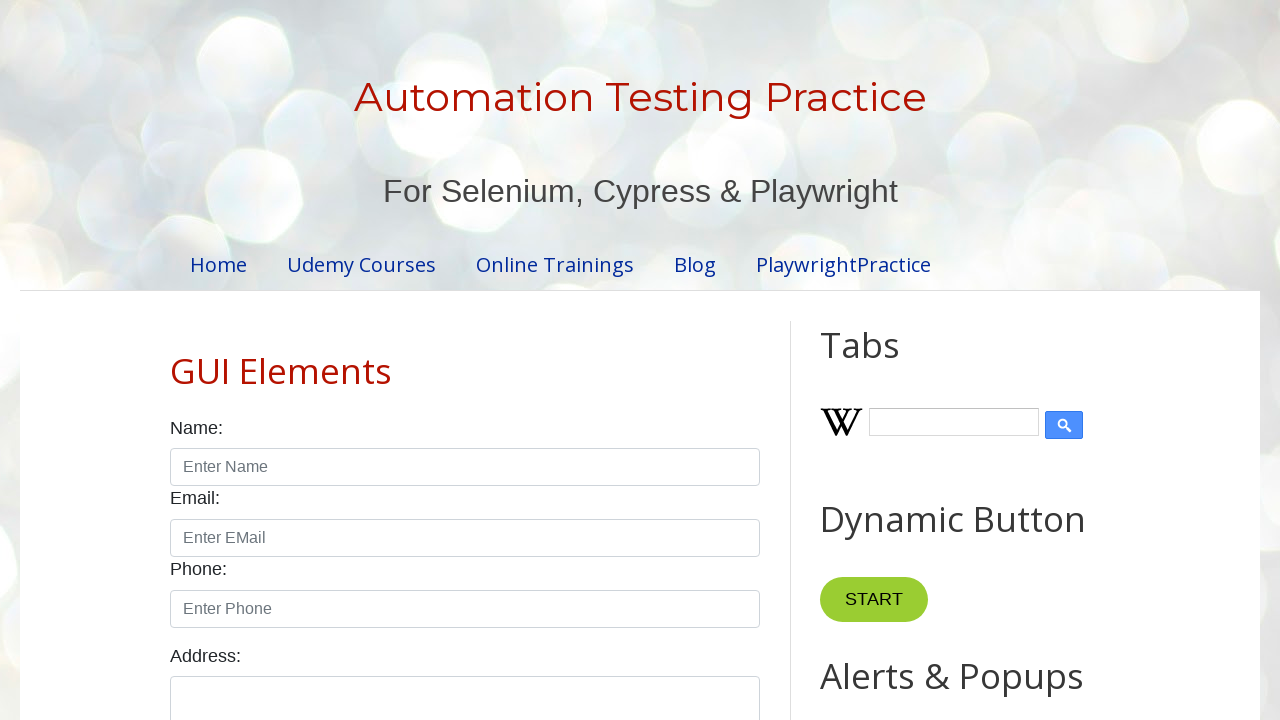

Found 7 checkboxes on the page
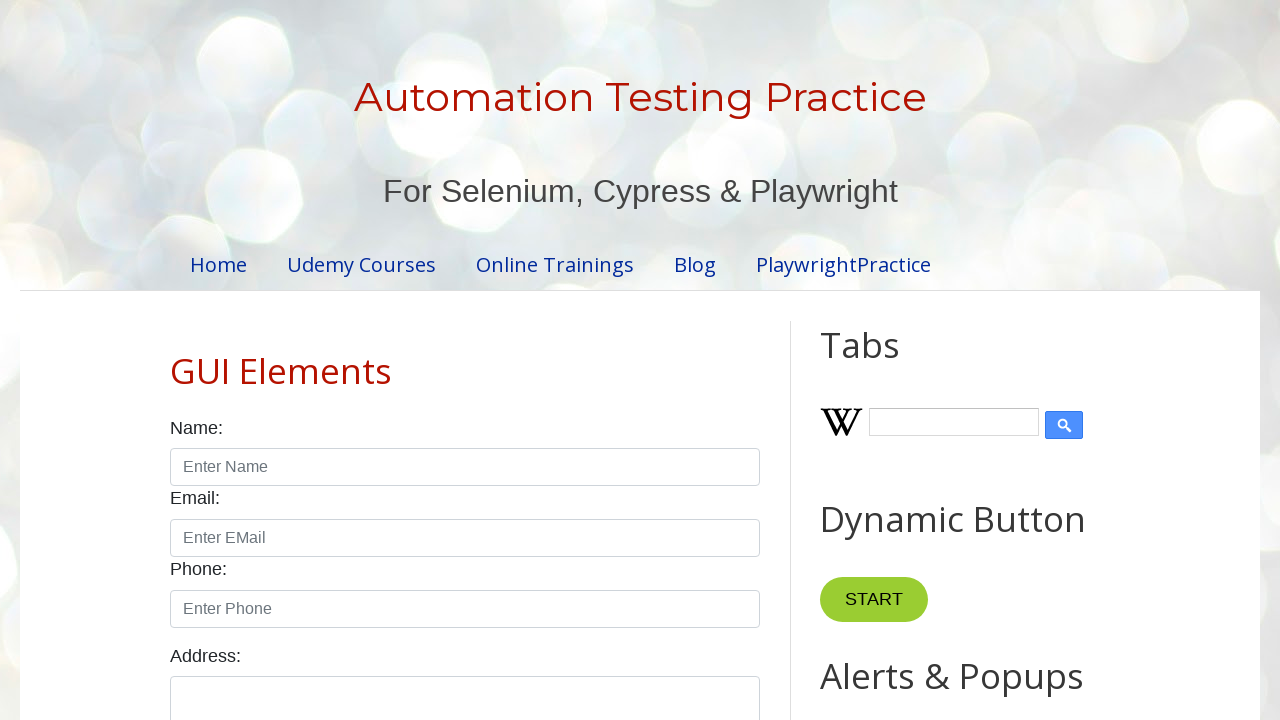

Clicked checkbox 1 of 7 at (176, 360) on input.form-check-input[type='checkbox'] >> nth=0
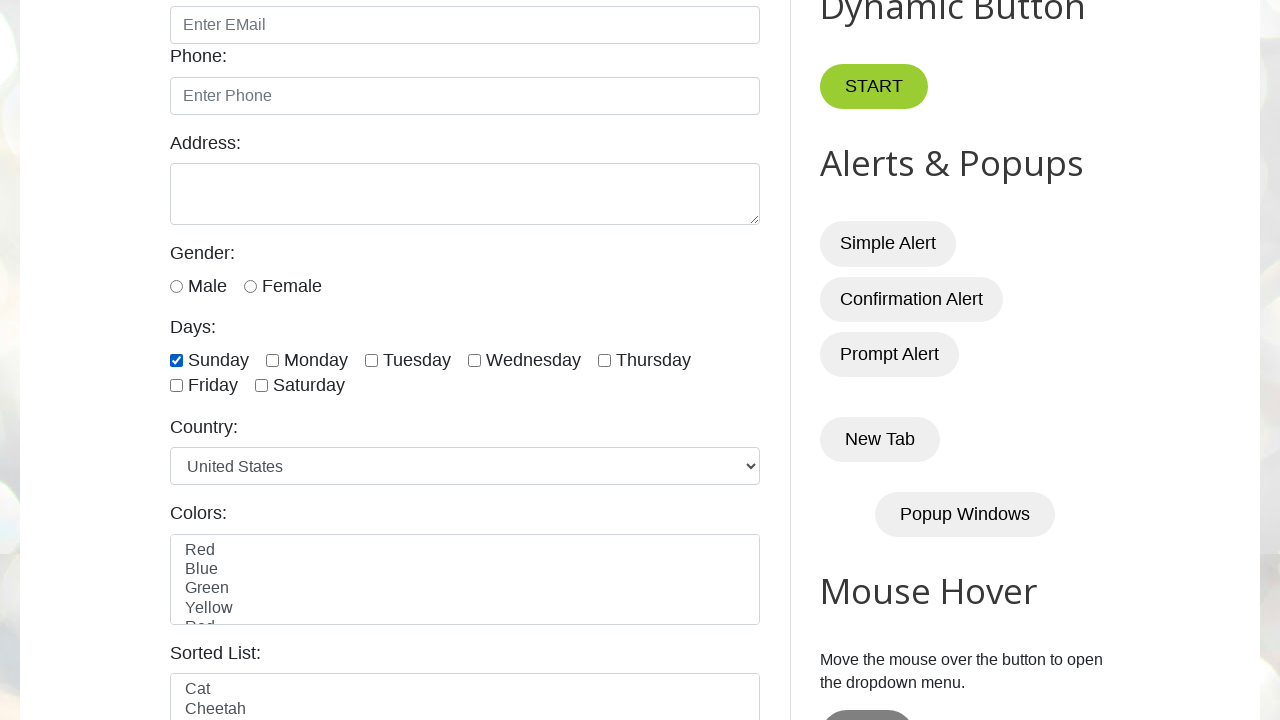

Clicked checkbox 2 of 7 at (272, 360) on input.form-check-input[type='checkbox'] >> nth=1
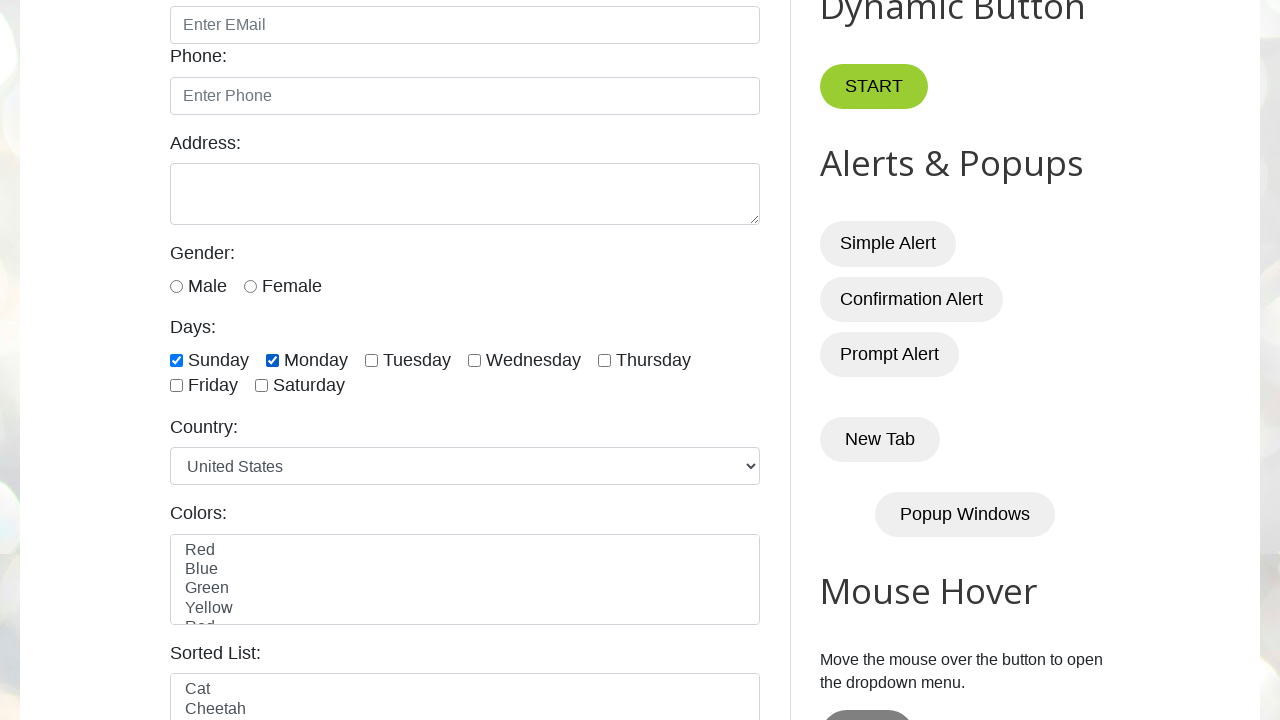

Clicked checkbox 3 of 7 at (372, 360) on input.form-check-input[type='checkbox'] >> nth=2
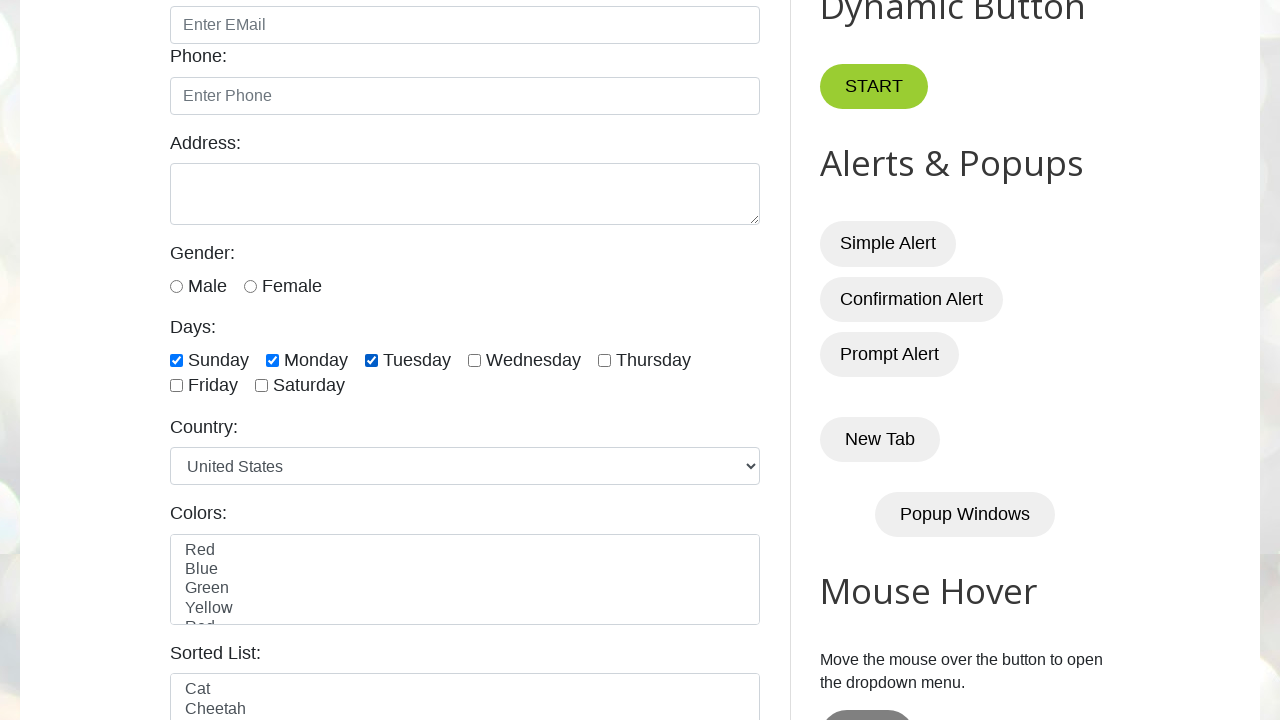

Clicked checkbox 4 of 7 at (474, 360) on input.form-check-input[type='checkbox'] >> nth=3
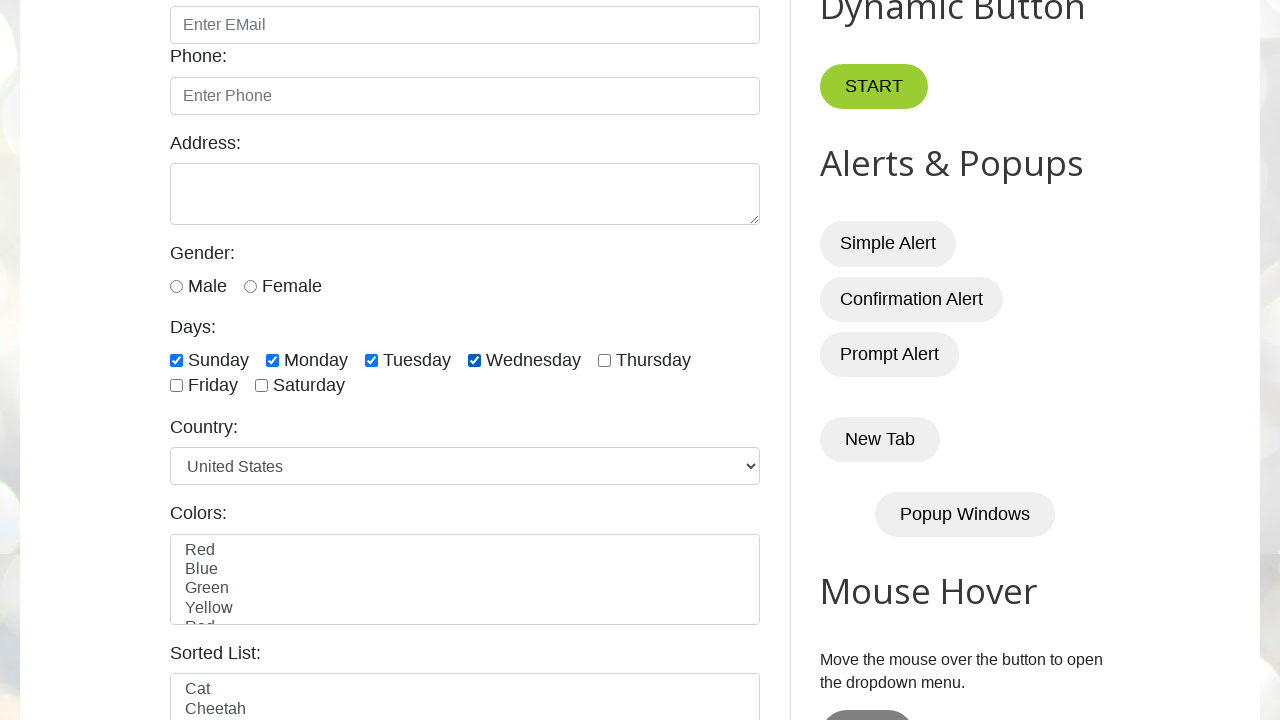

Clicked checkbox 5 of 7 at (604, 360) on input.form-check-input[type='checkbox'] >> nth=4
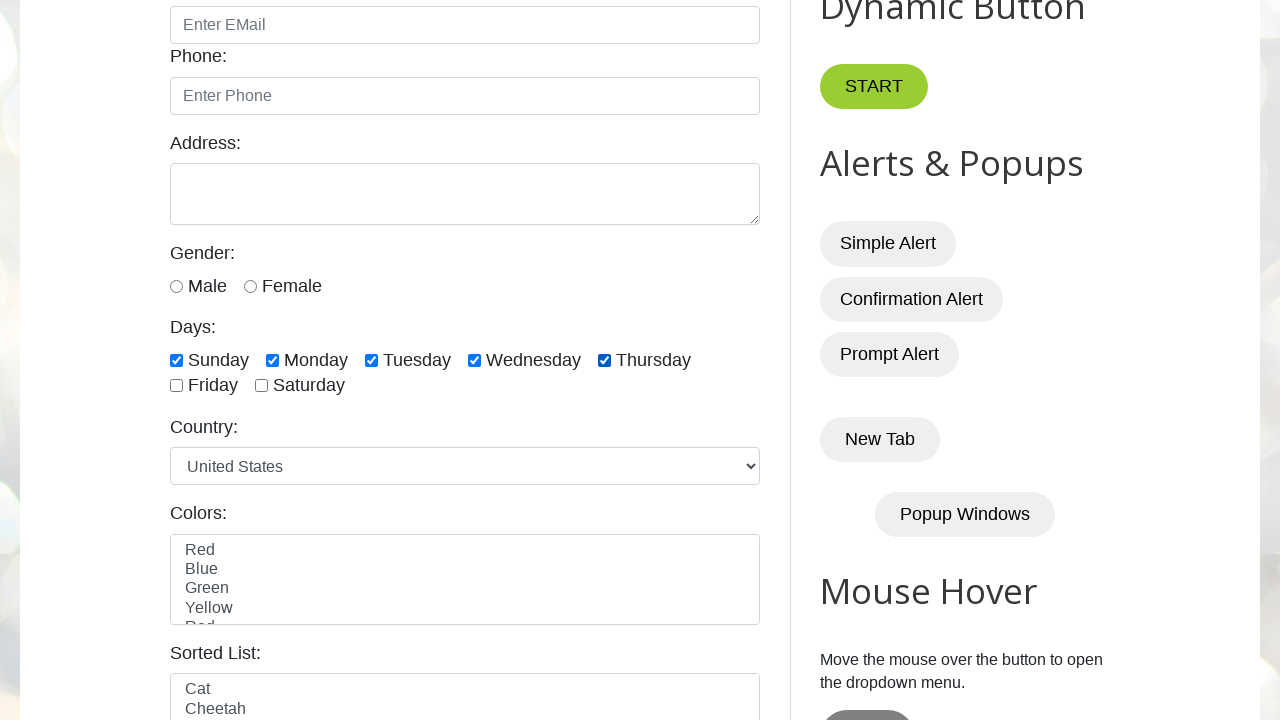

Clicked checkbox 6 of 7 at (176, 386) on input.form-check-input[type='checkbox'] >> nth=5
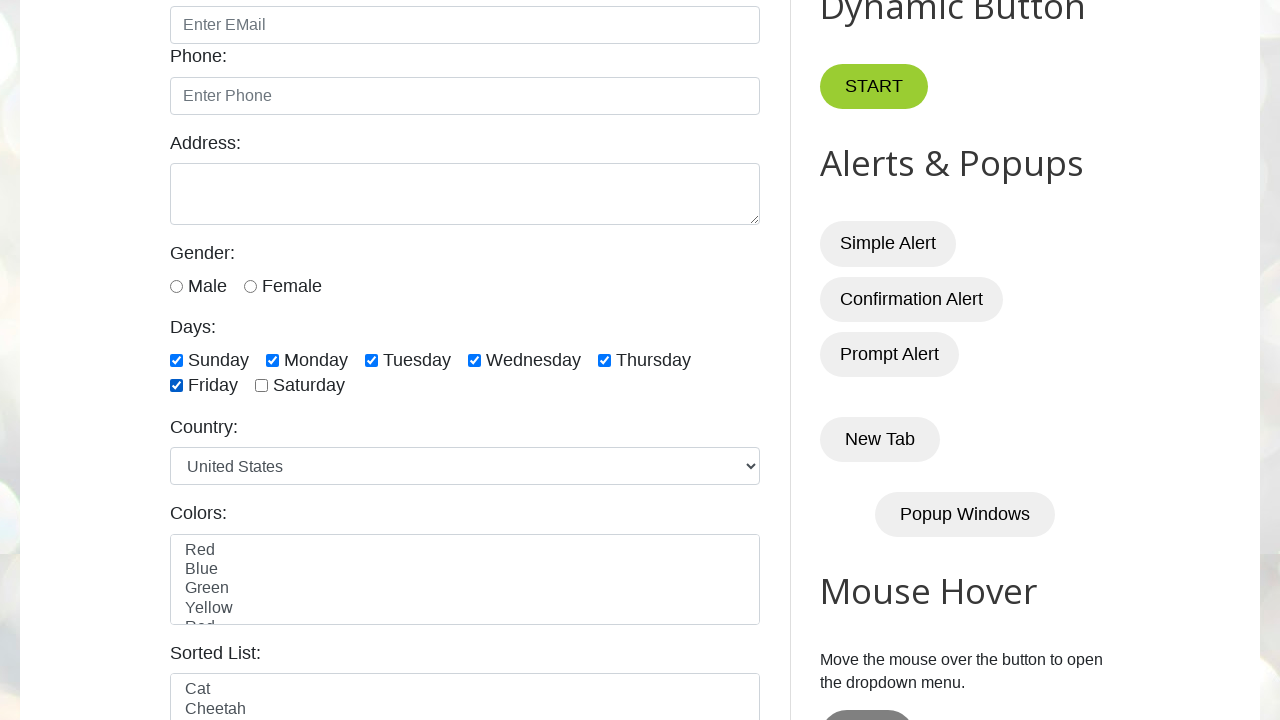

Clicked checkbox 7 of 7 at (262, 386) on input.form-check-input[type='checkbox'] >> nth=6
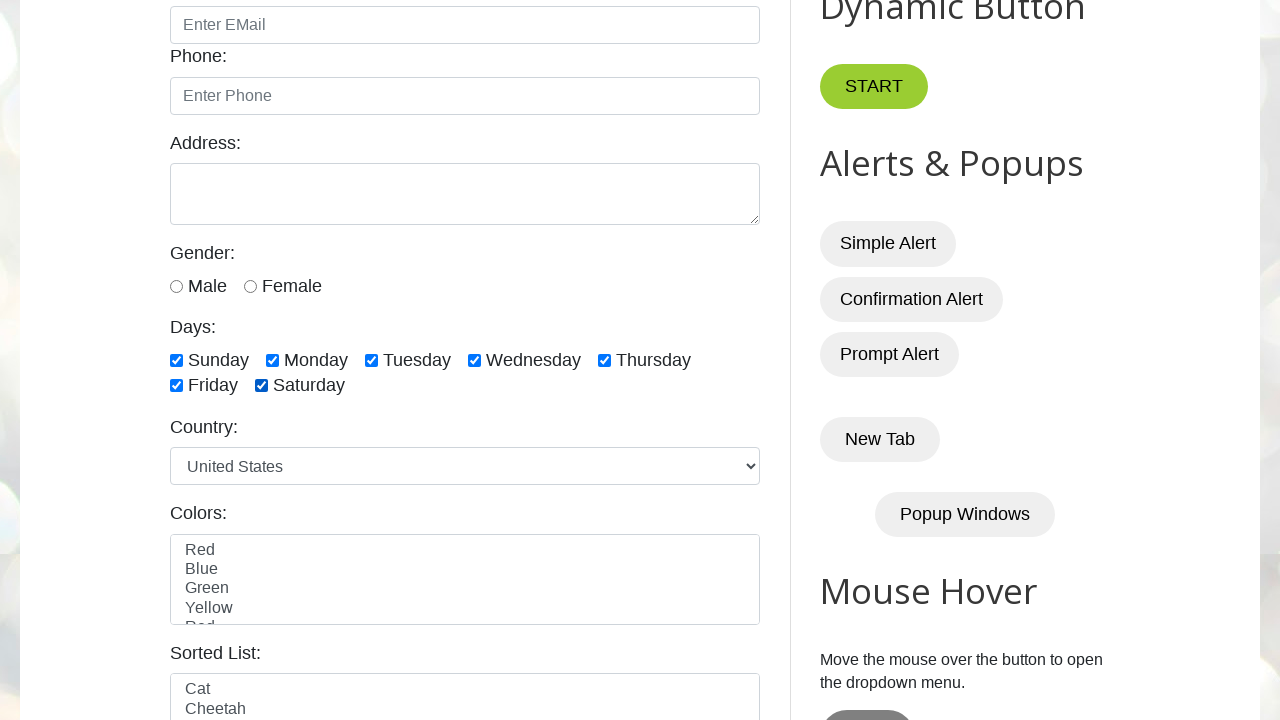

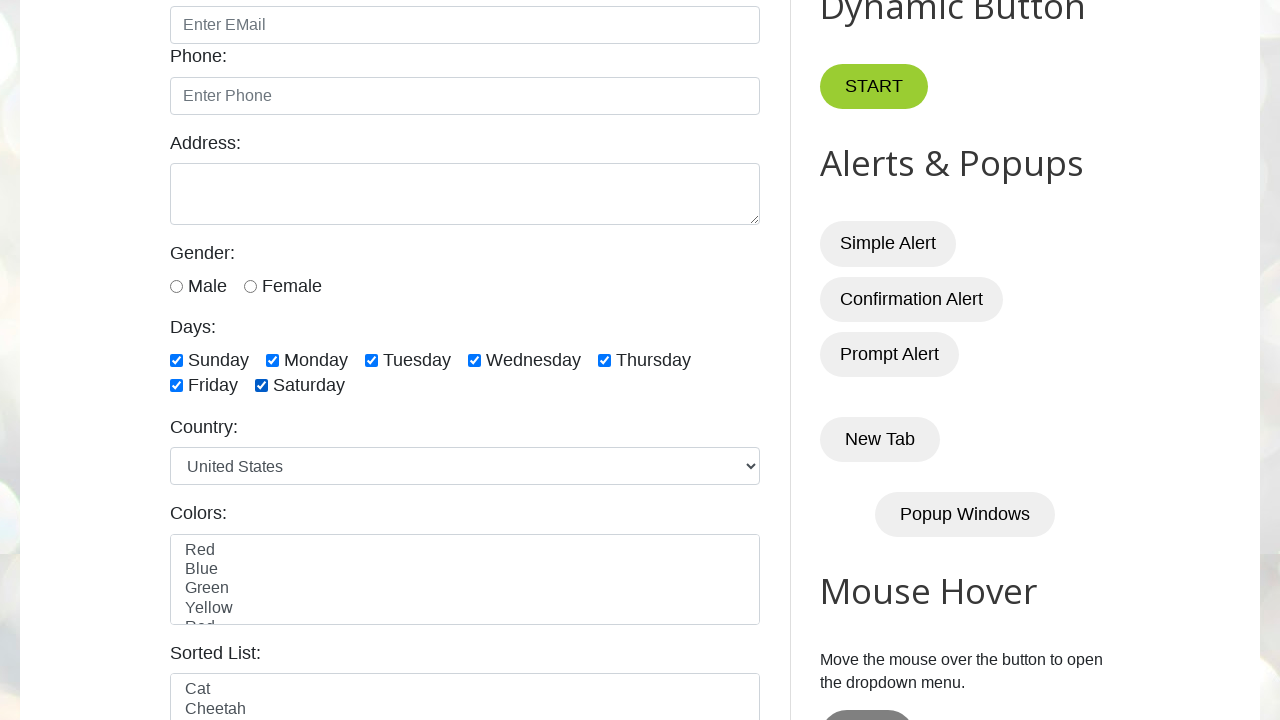